Tests the autocomplete search functionality on OYO Rooms by typing a partial location name "Pah", navigating through suggestions using arrow keys, and selecting an option.

Starting URL: https://www.oyorooms.com/

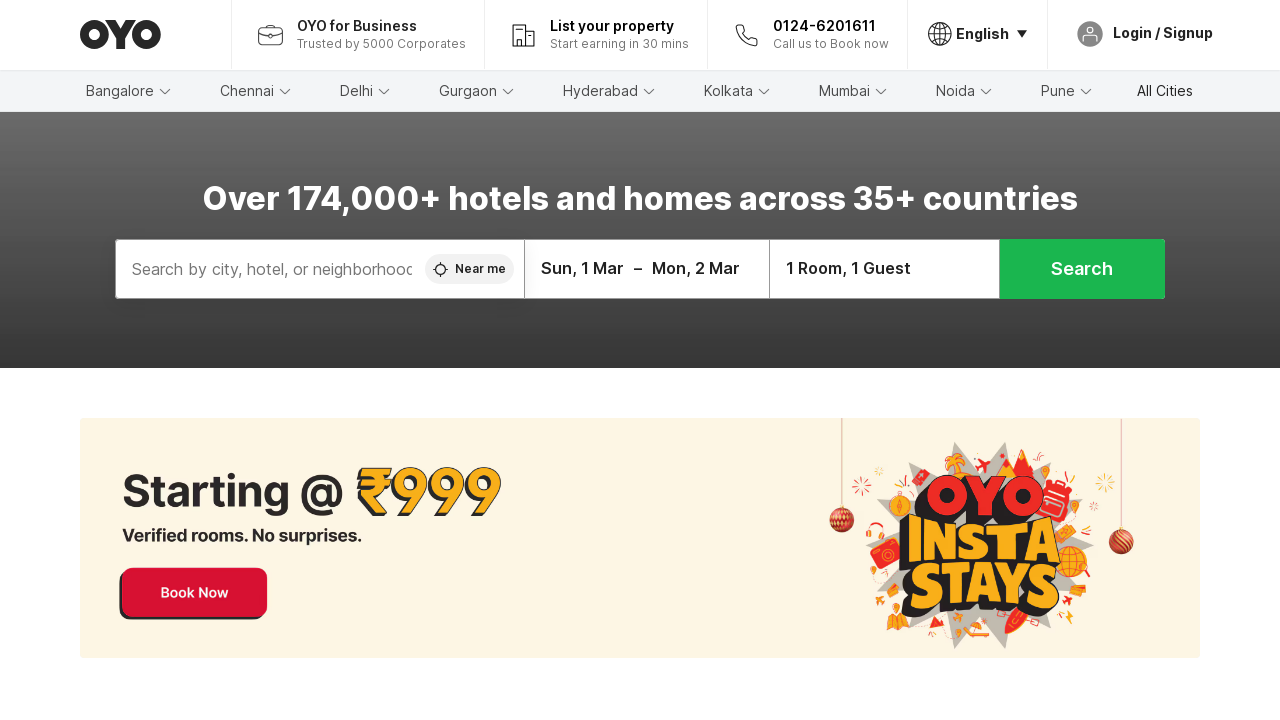

Filled autocomplete search input with 'Pah' on input#autoComplete__home
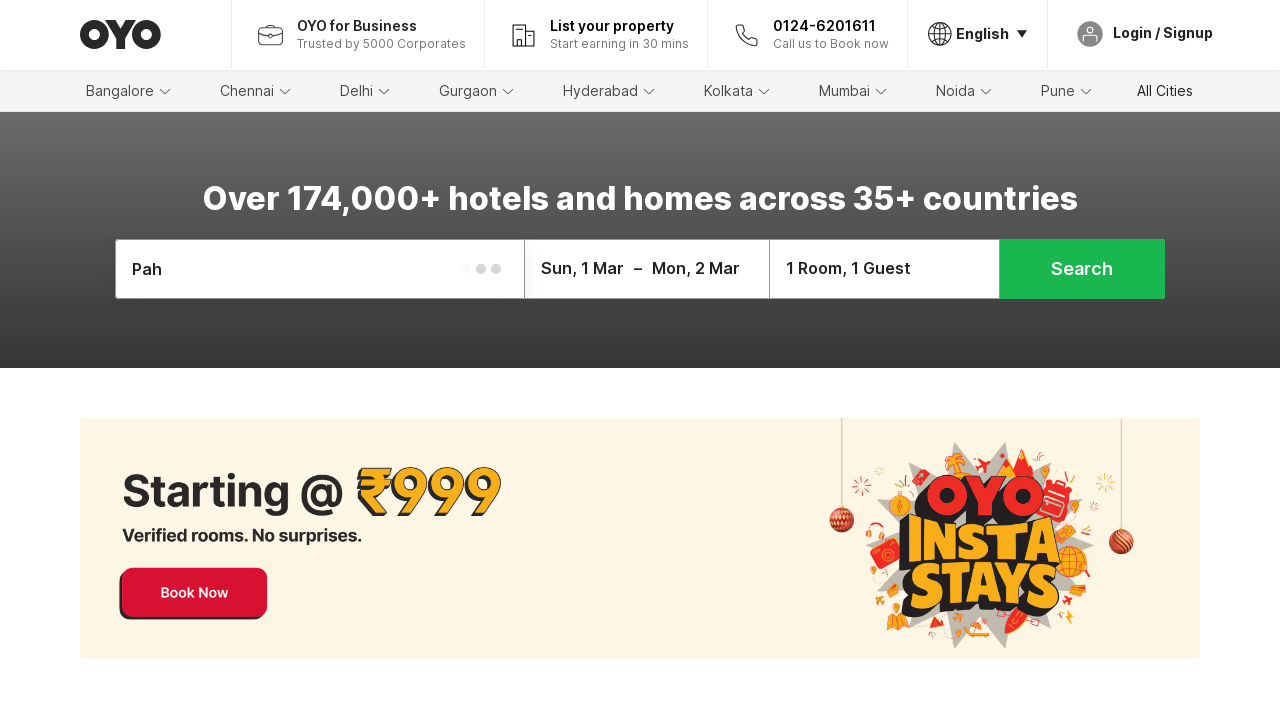

Waited 2 seconds for autocomplete suggestions to appear
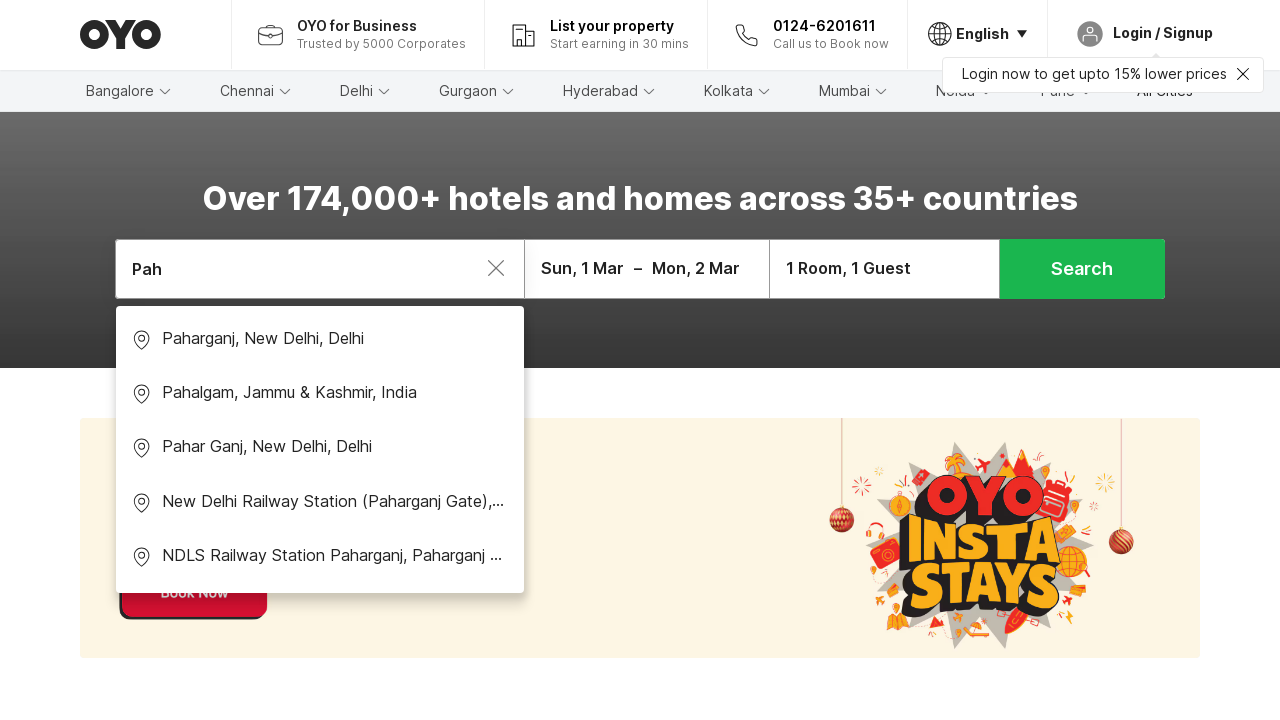

Pressed ArrowDown to navigate to first suggestion on input#autoComplete__home
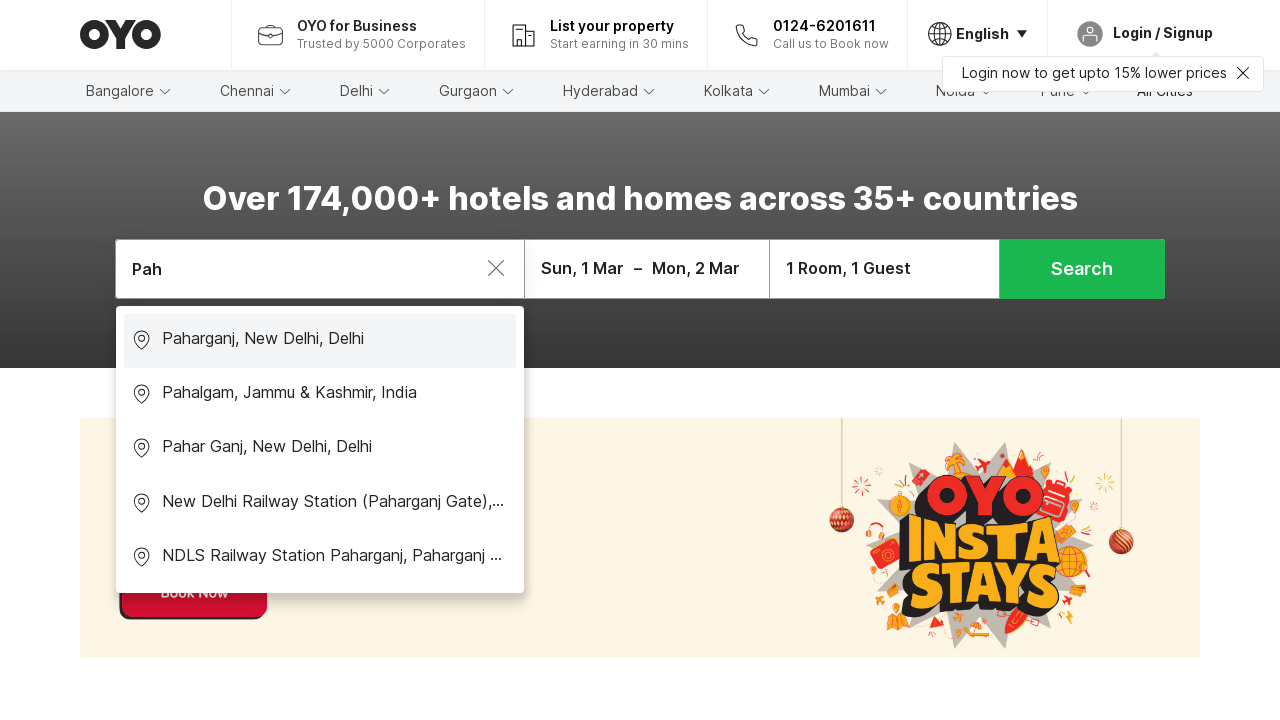

Pressed ArrowDown to navigate to second suggestion on input#autoComplete__home
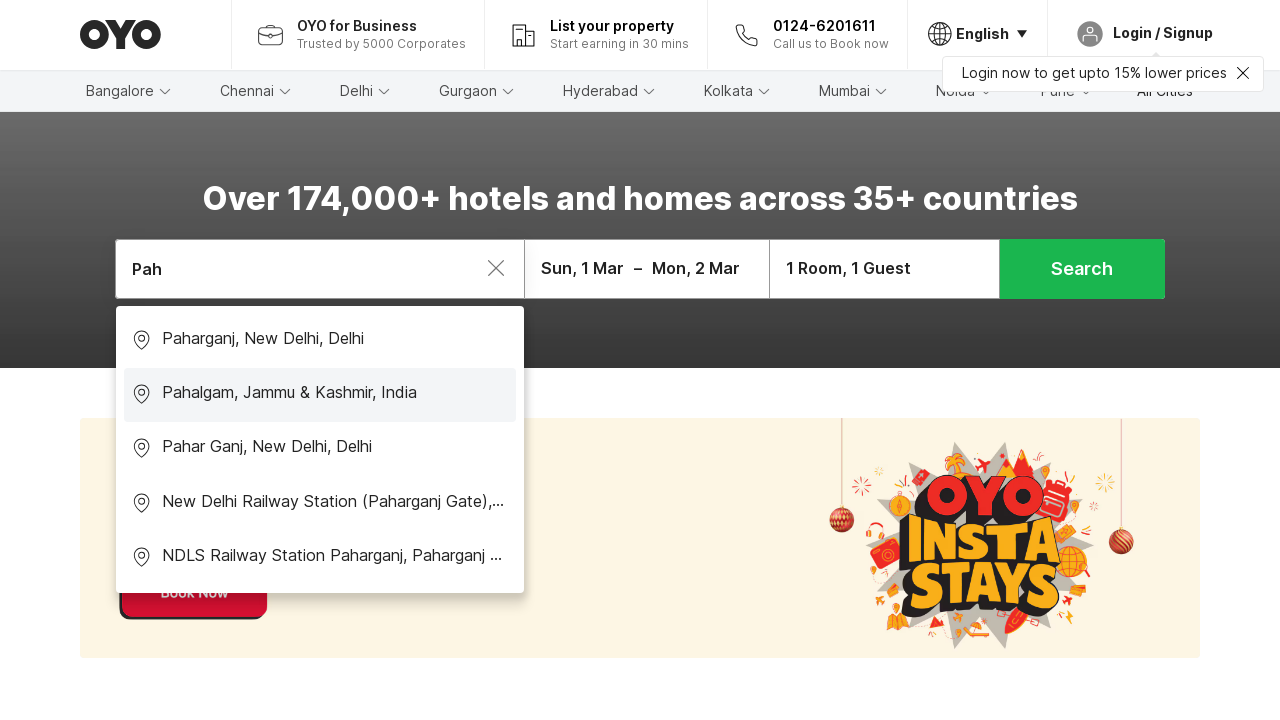

Pressed Enter to select the highlighted autocomplete suggestion on input#autoComplete__home
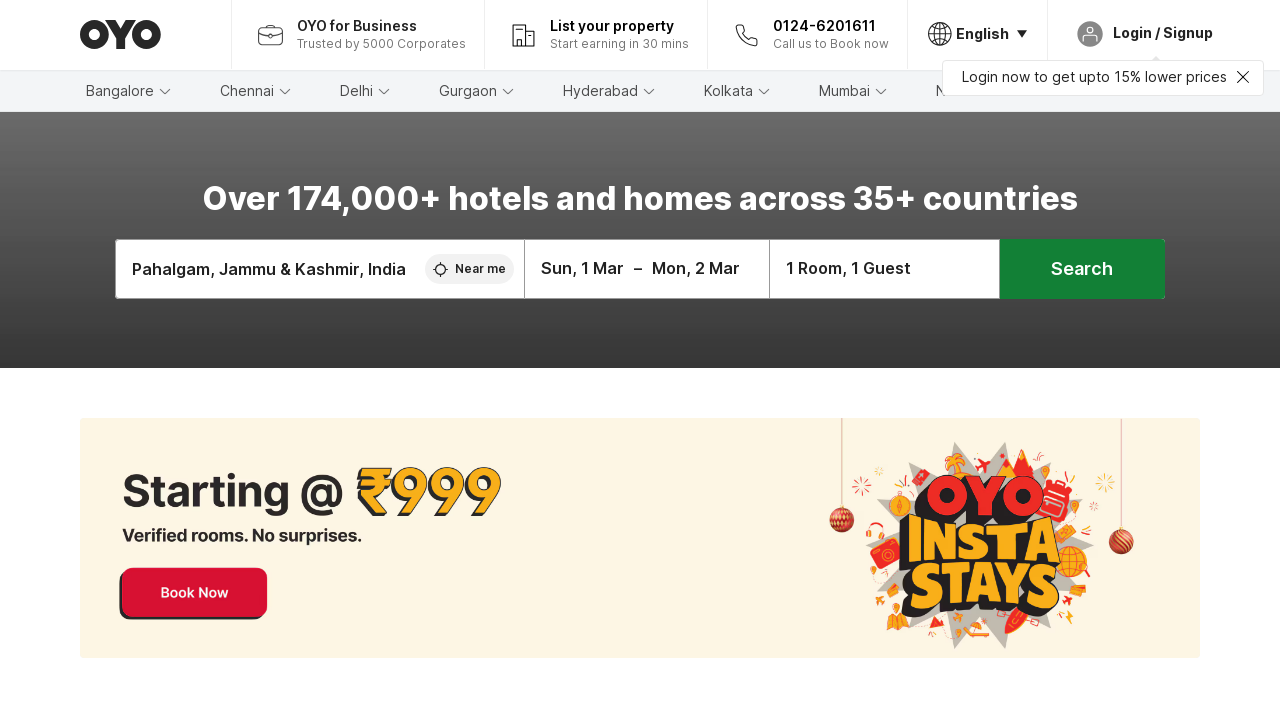

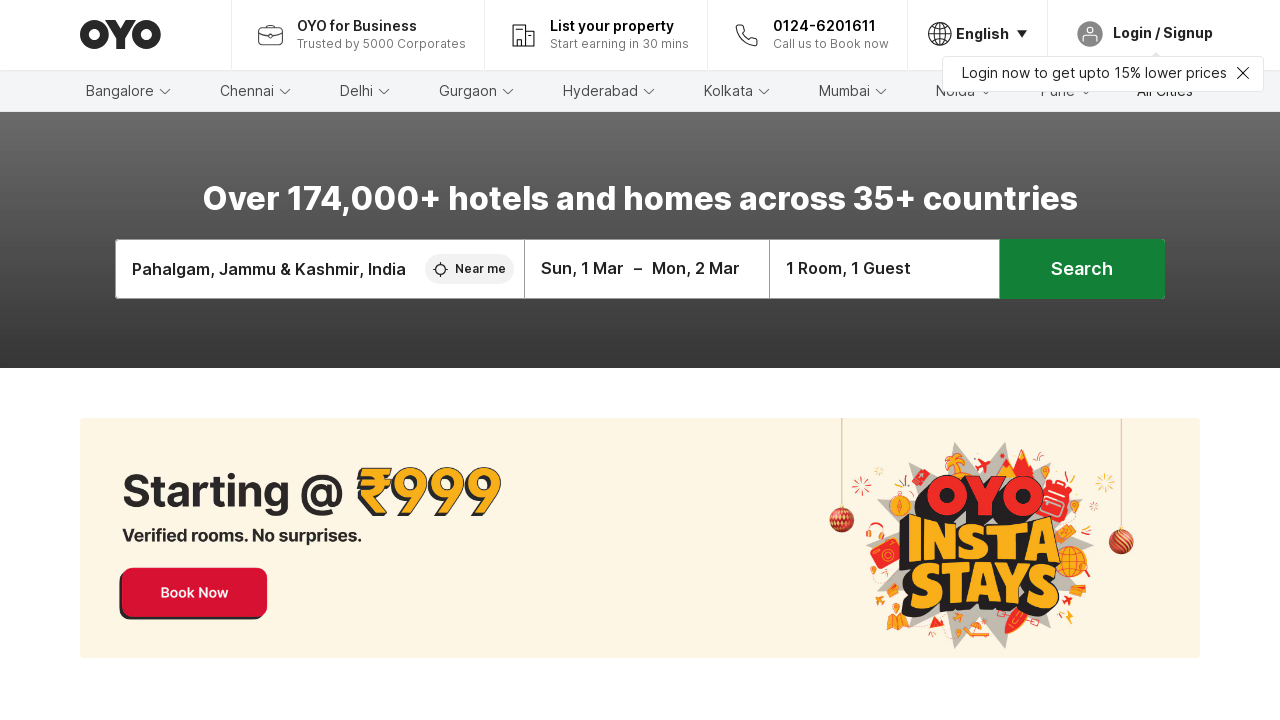